Tests text comparison tool by entering text in the first field, copying it using keyboard shortcuts, and pasting it into the second field

Starting URL: https://text-compare.com

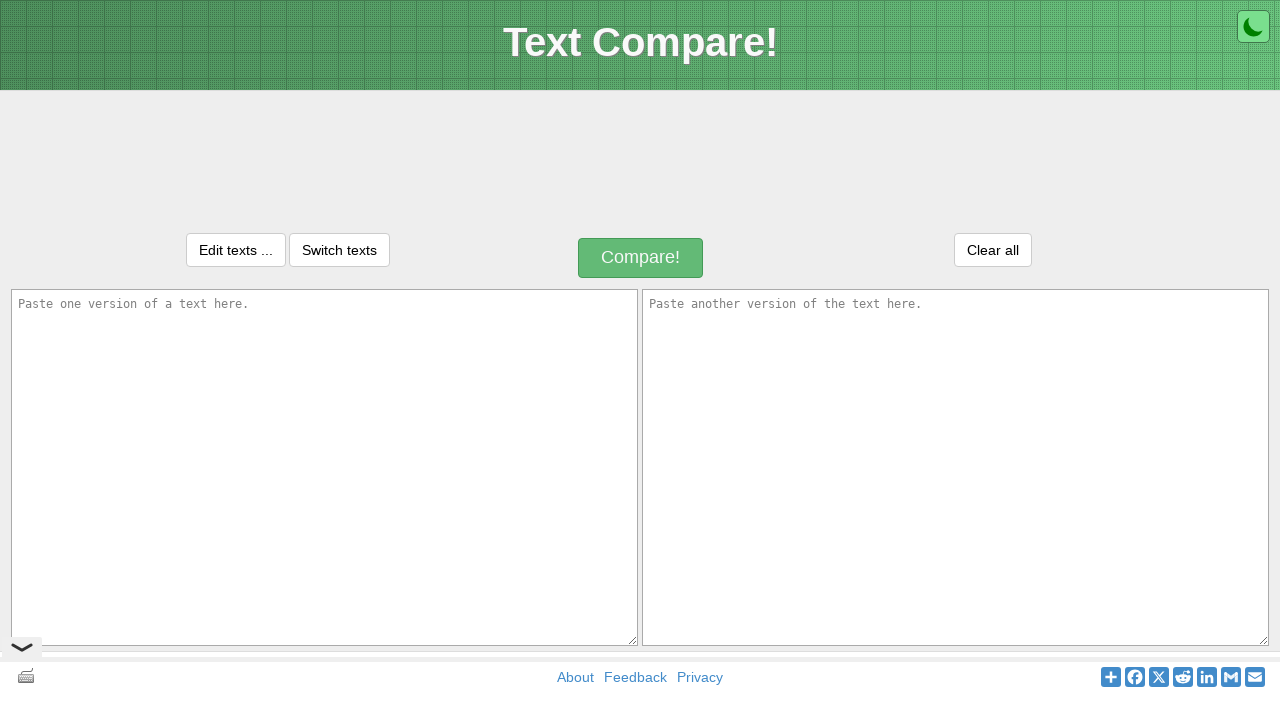

Entered 'welcome to selenium' in the first text field on #inputText1
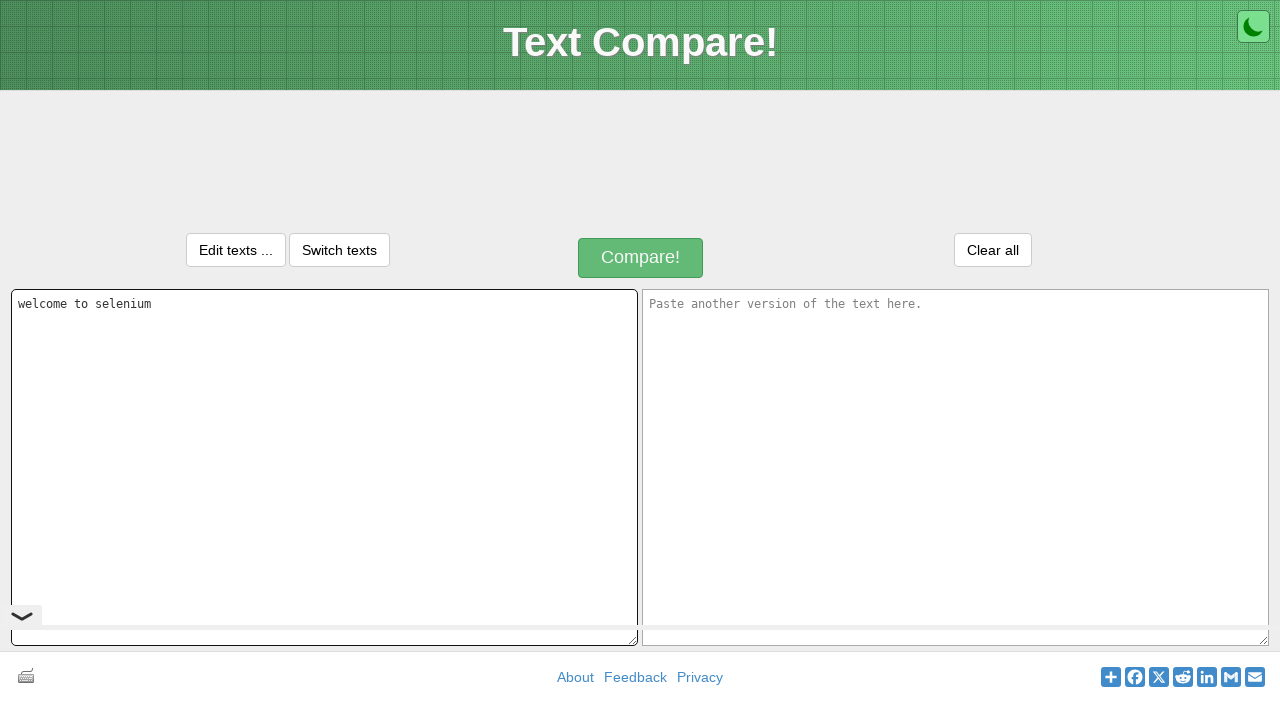

Selected all text in first field using Ctrl+A
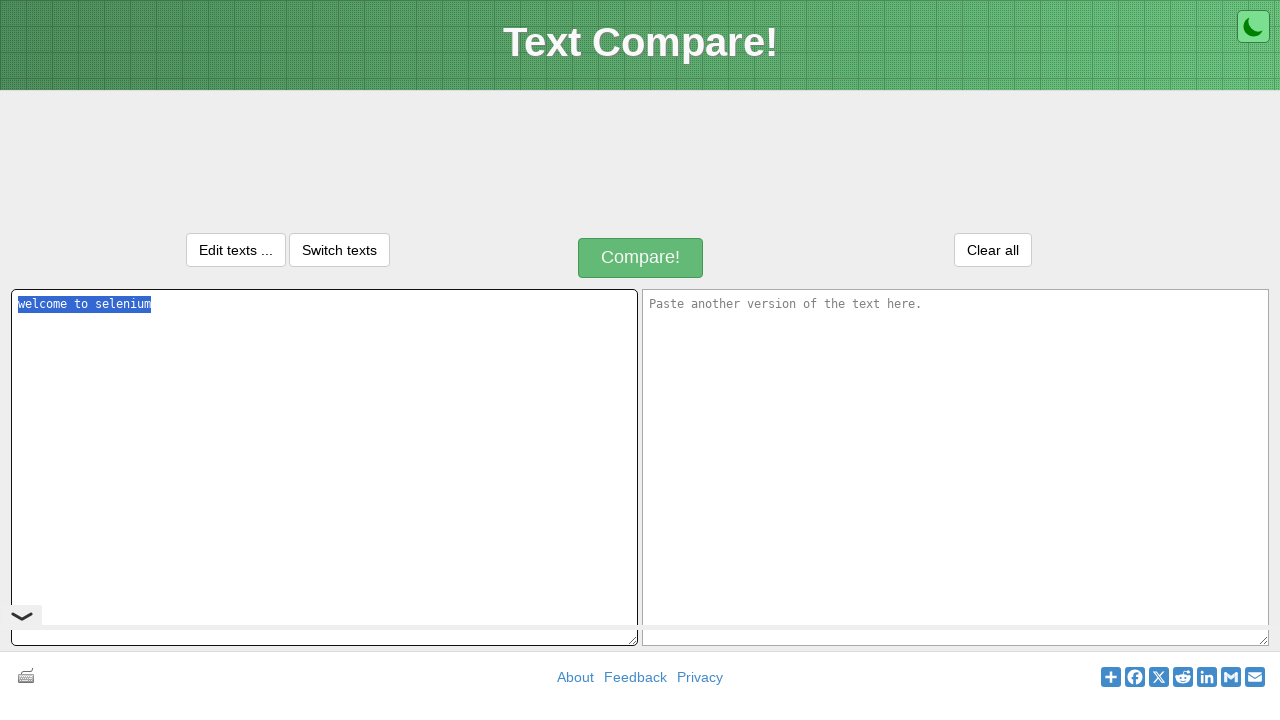

Copied selected text using Ctrl+C
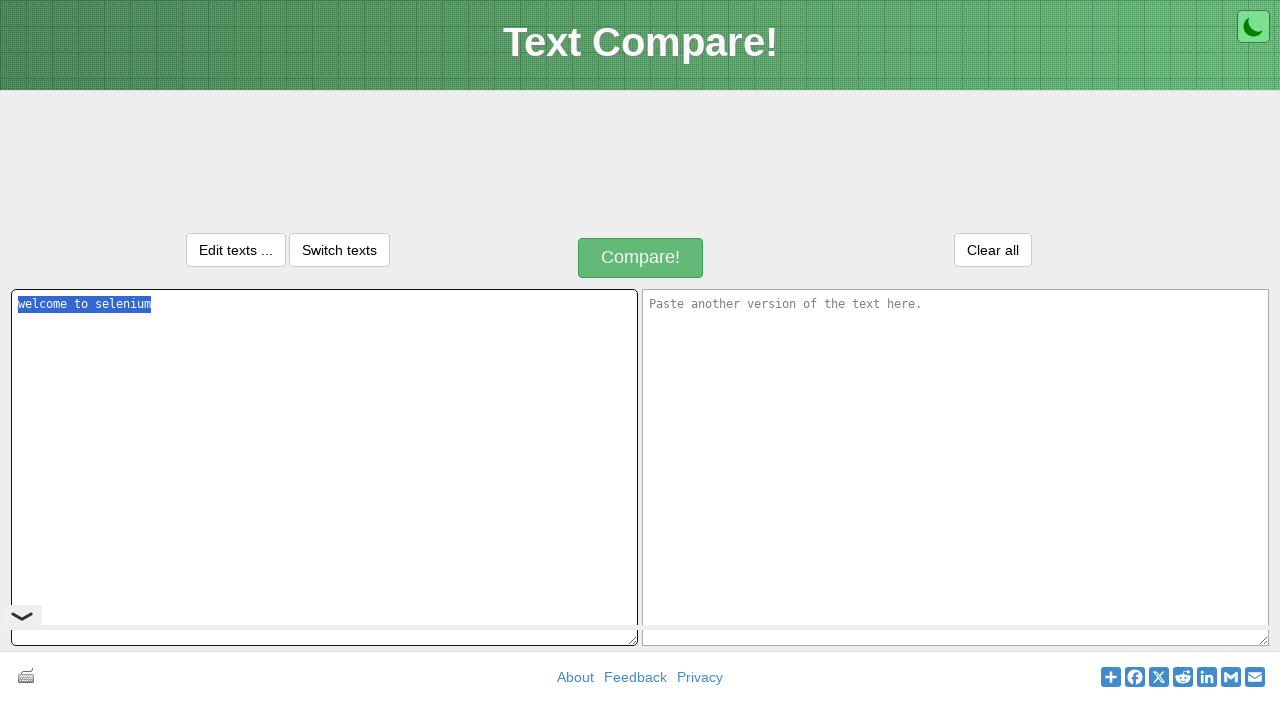

Moved to second text field using Tab key
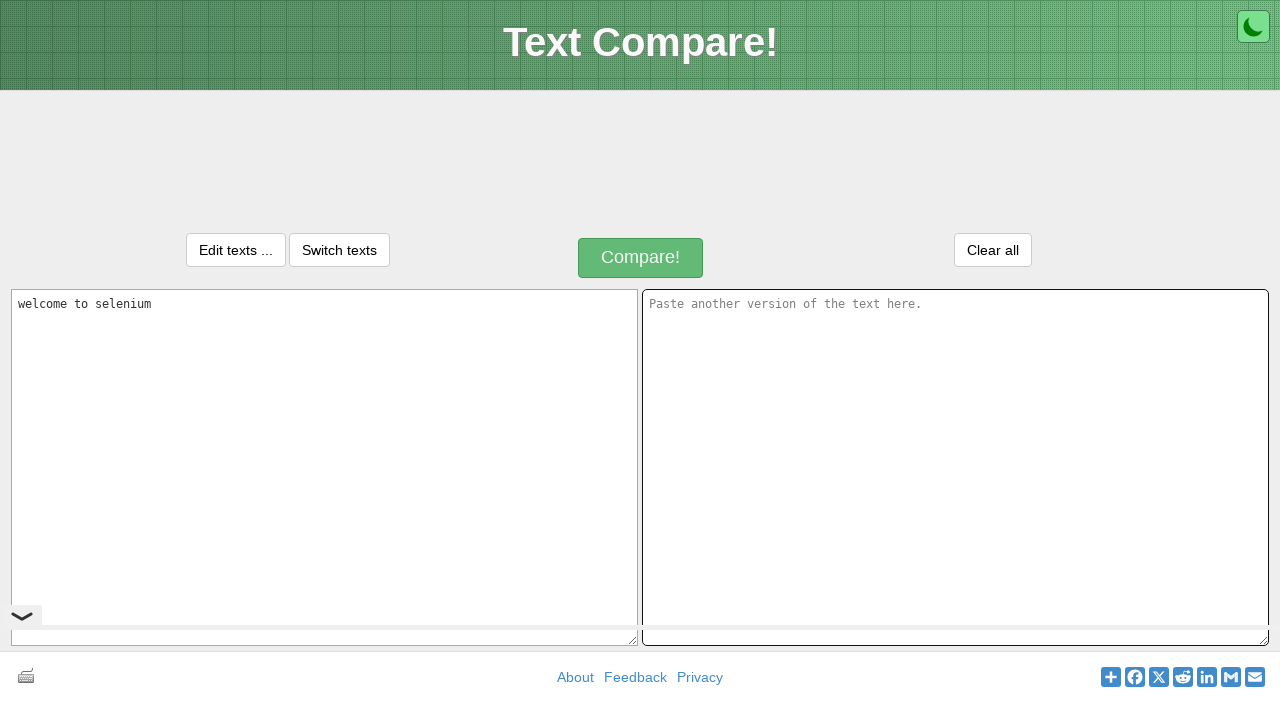

Pasted copied text into second field using Ctrl+V
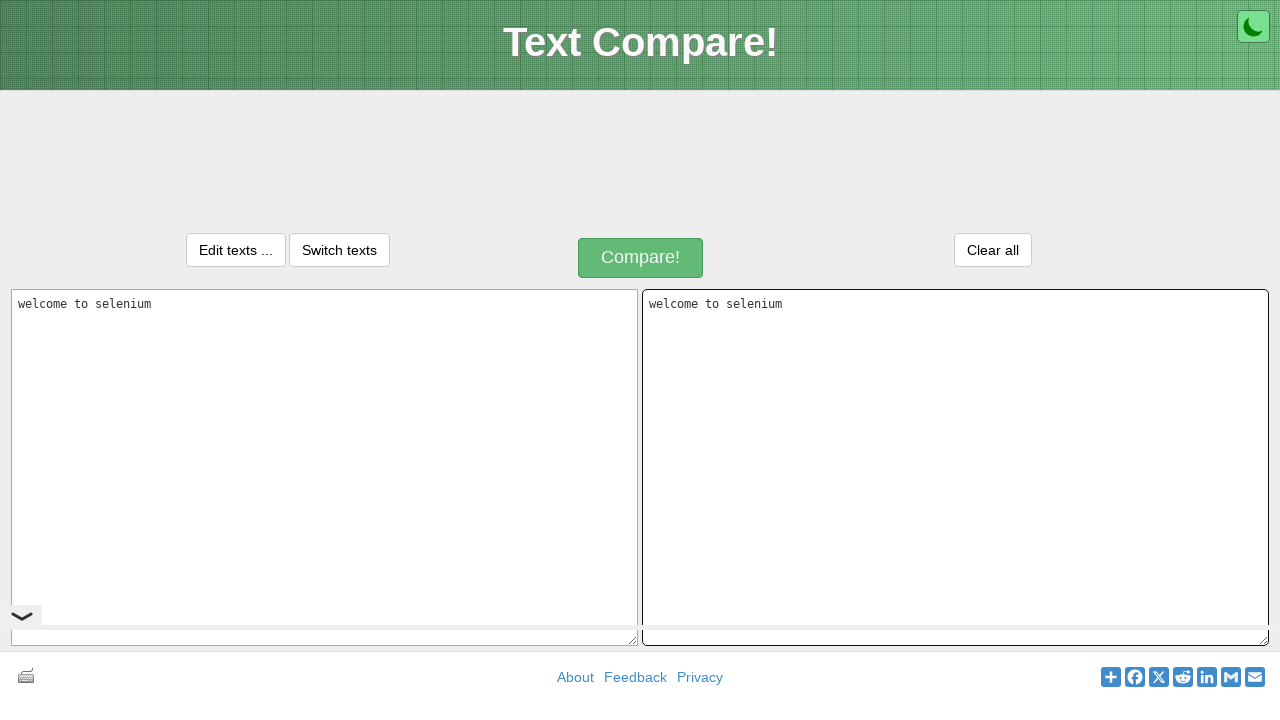

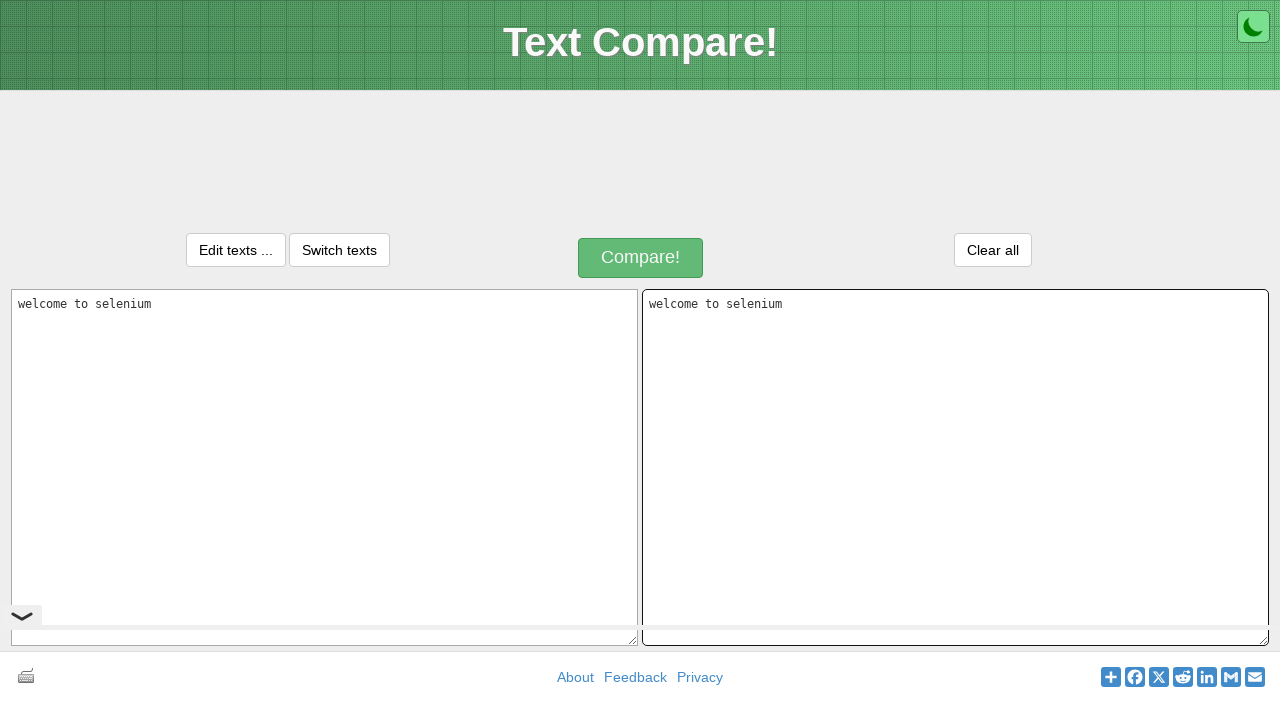